Tests an e-commerce flow by navigating to the products page, selecting the Selenium product, and adding it to the cart.

Starting URL: https://rahulshettyacademy.com/angularAppdemo/

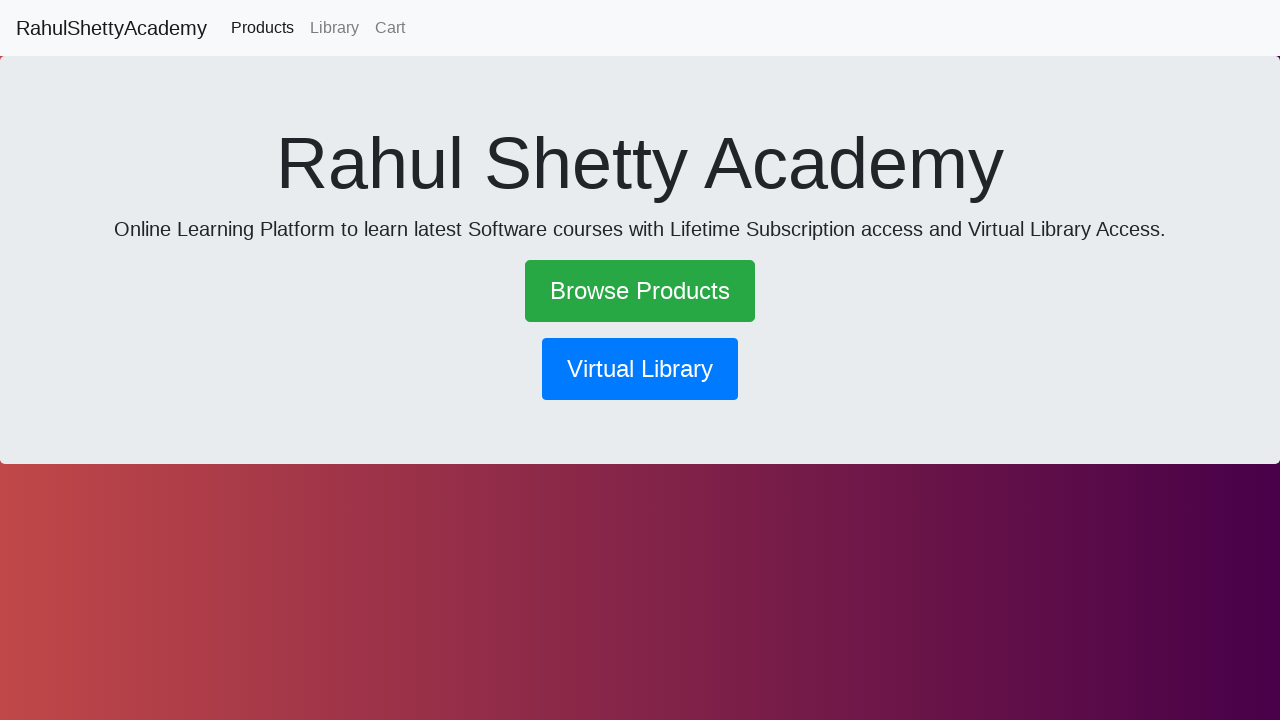

Clicked 'Browse Products' link to navigate to products page at (640, 291) on text=Browse Products
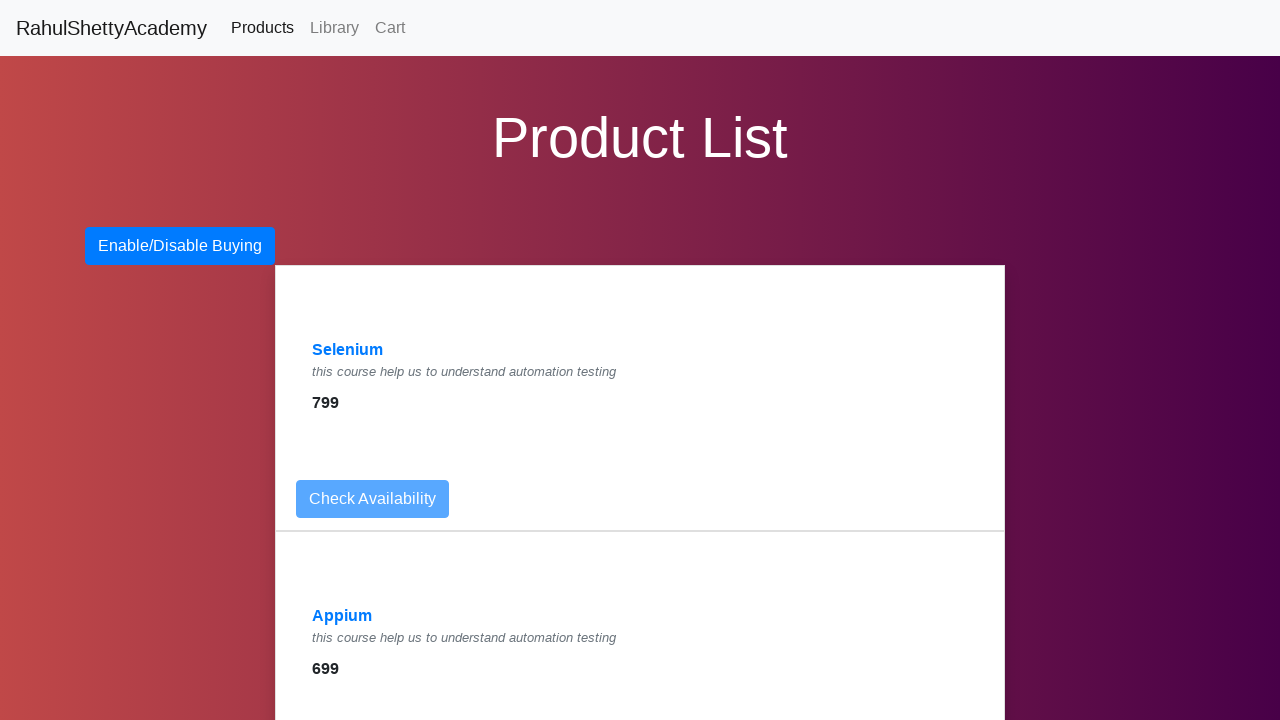

Clicked on Selenium product to view details at (348, 350) on text=Selenium
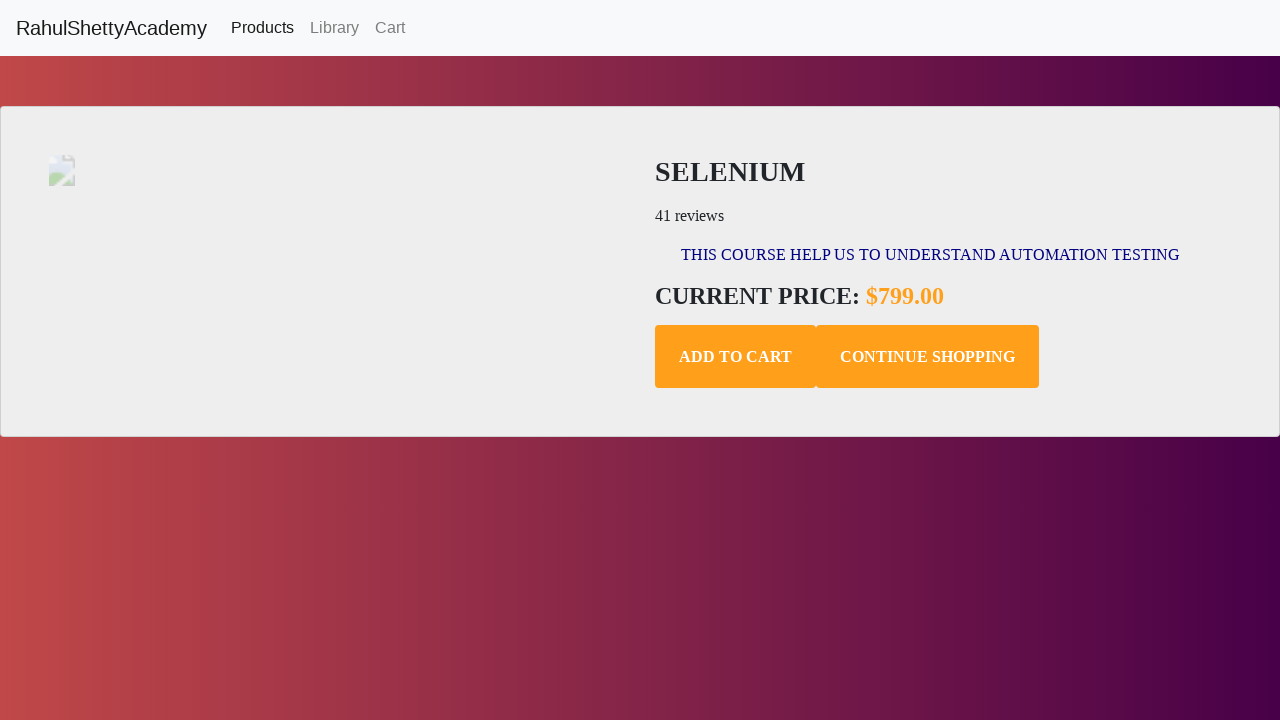

Clicked 'Add to Cart' button to add Selenium product to cart at (736, 357) on .add-to-cart
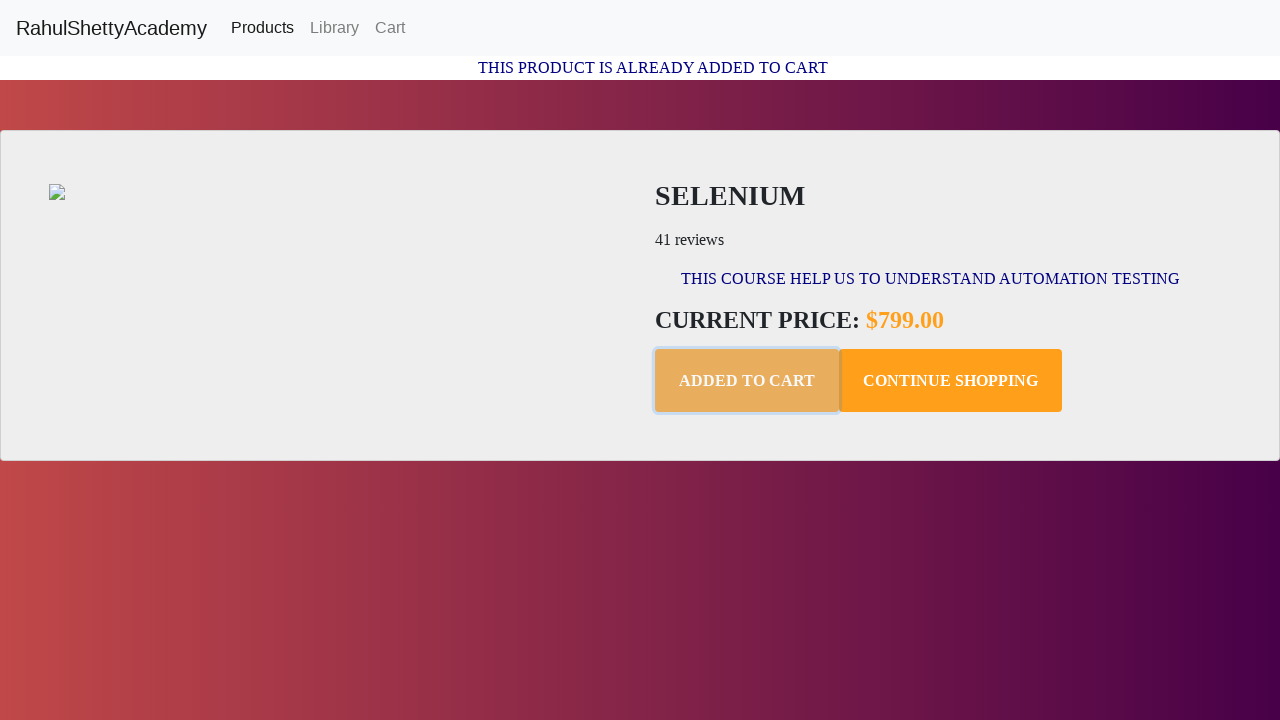

Confirmation message appeared after adding product to cart
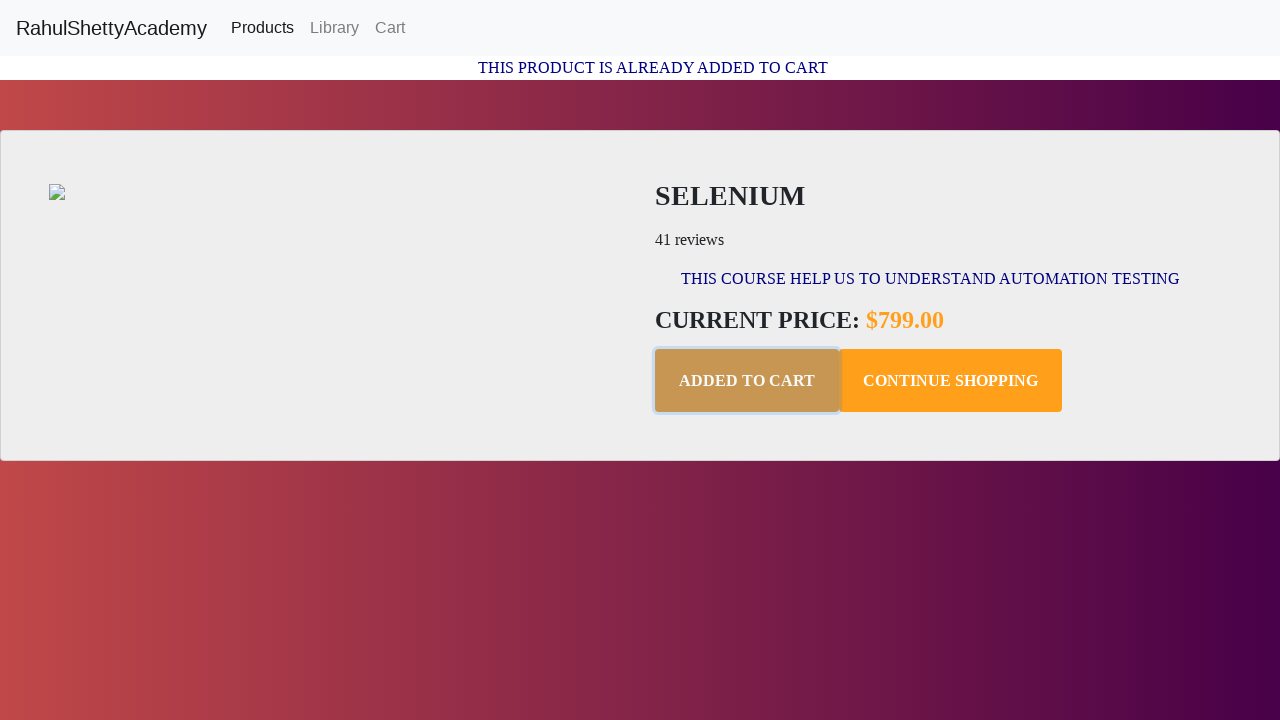

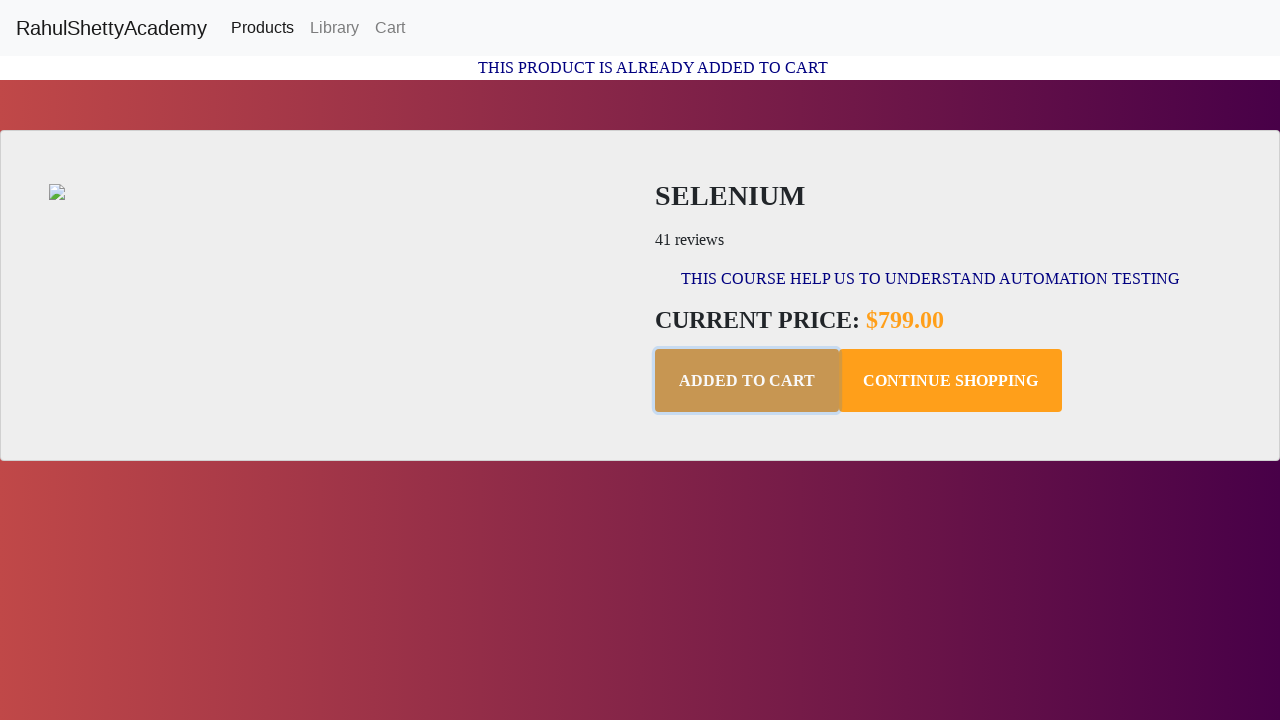